Navigates to a demo site, hovers over the More menu to access file download option, and clicks the download link

Starting URL: http://practice.automationtesting.in/

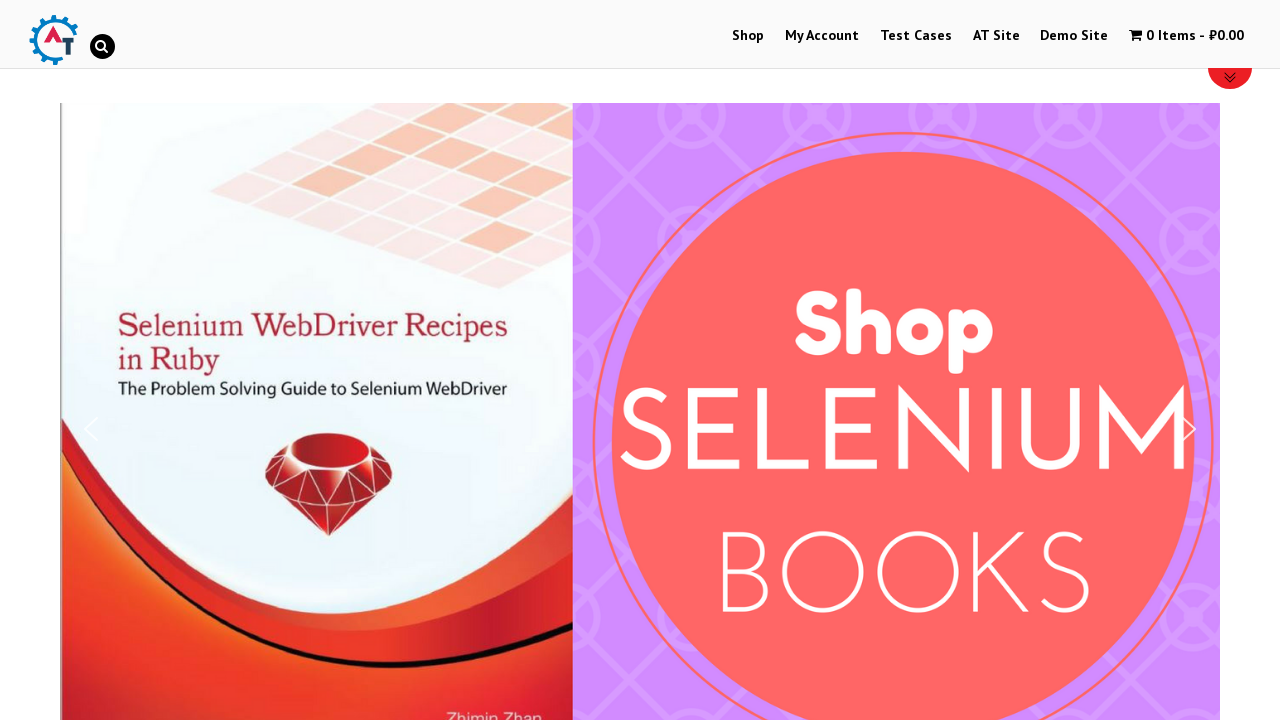

Clicked on Demo Site link at (1074, 36) on xpath=//a[text()='Demo Site']
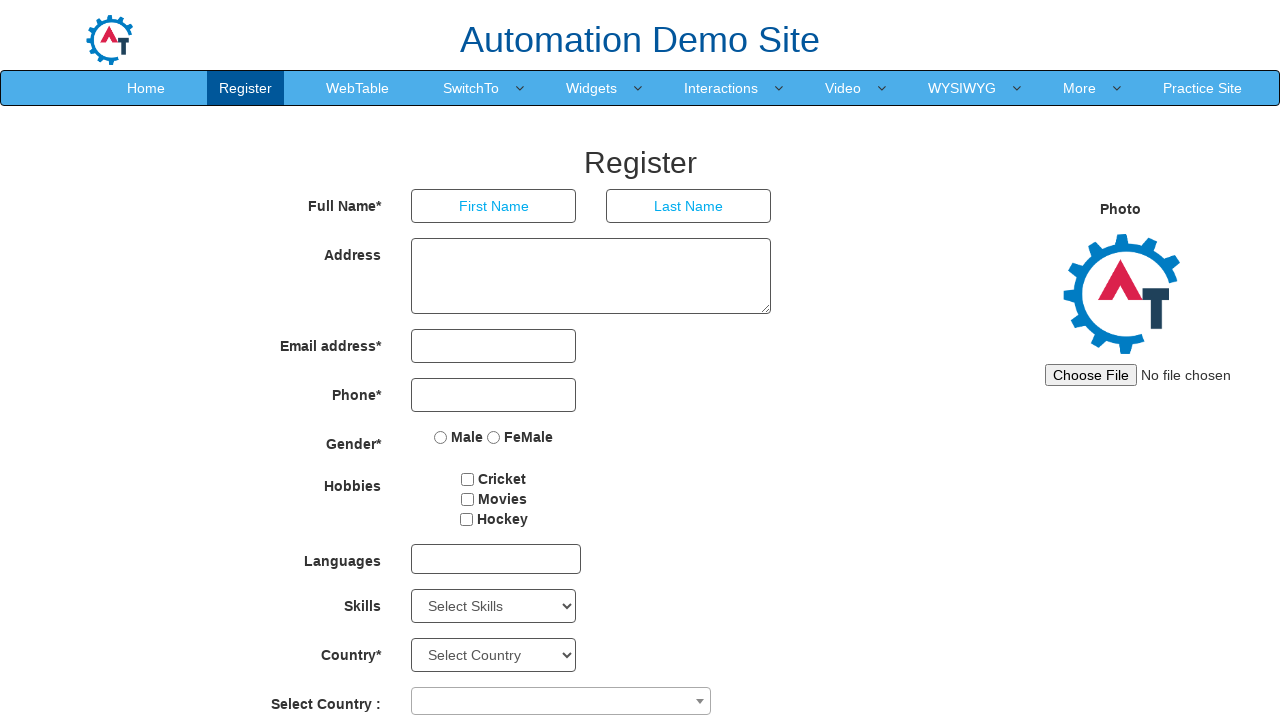

Hovered over More menu to reveal dropdown options at (1080, 88) on xpath=//a[text()='More']
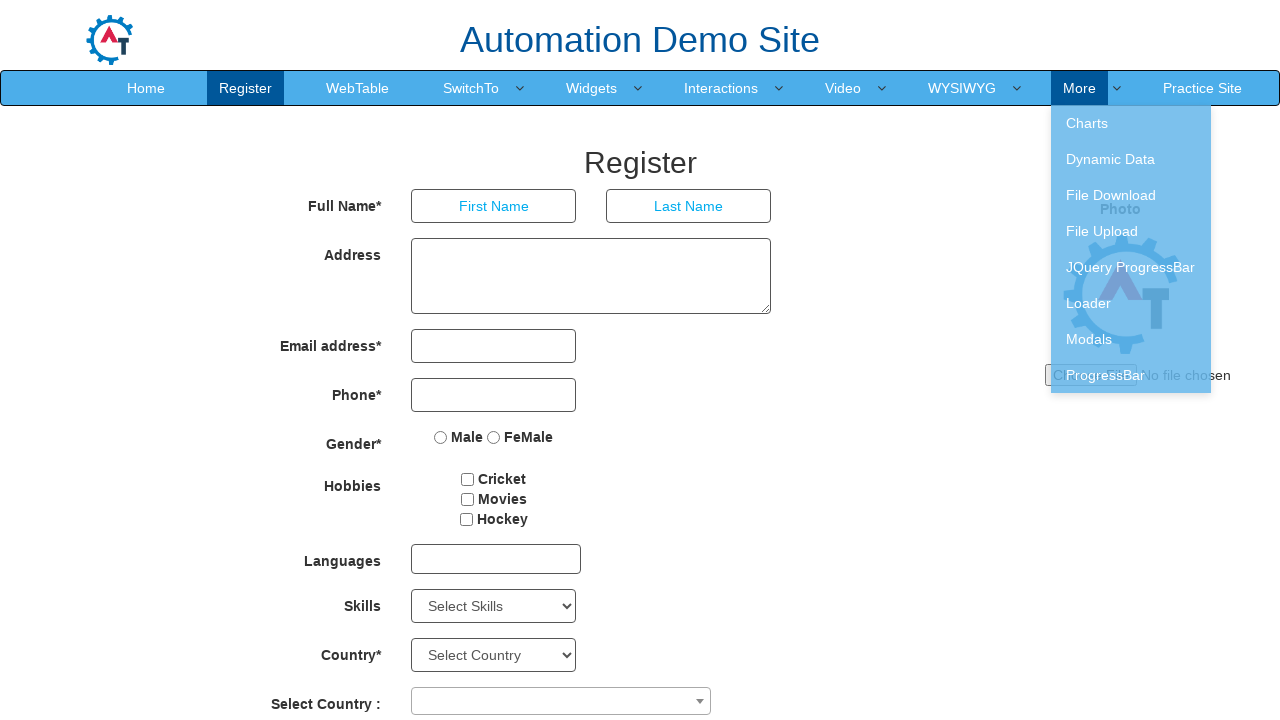

Clicked on file download option in dropdown menu at (1131, 195) on //*[@id="header"]/nav/div/div[2]/ul/li[9]/ul/li[3]/a
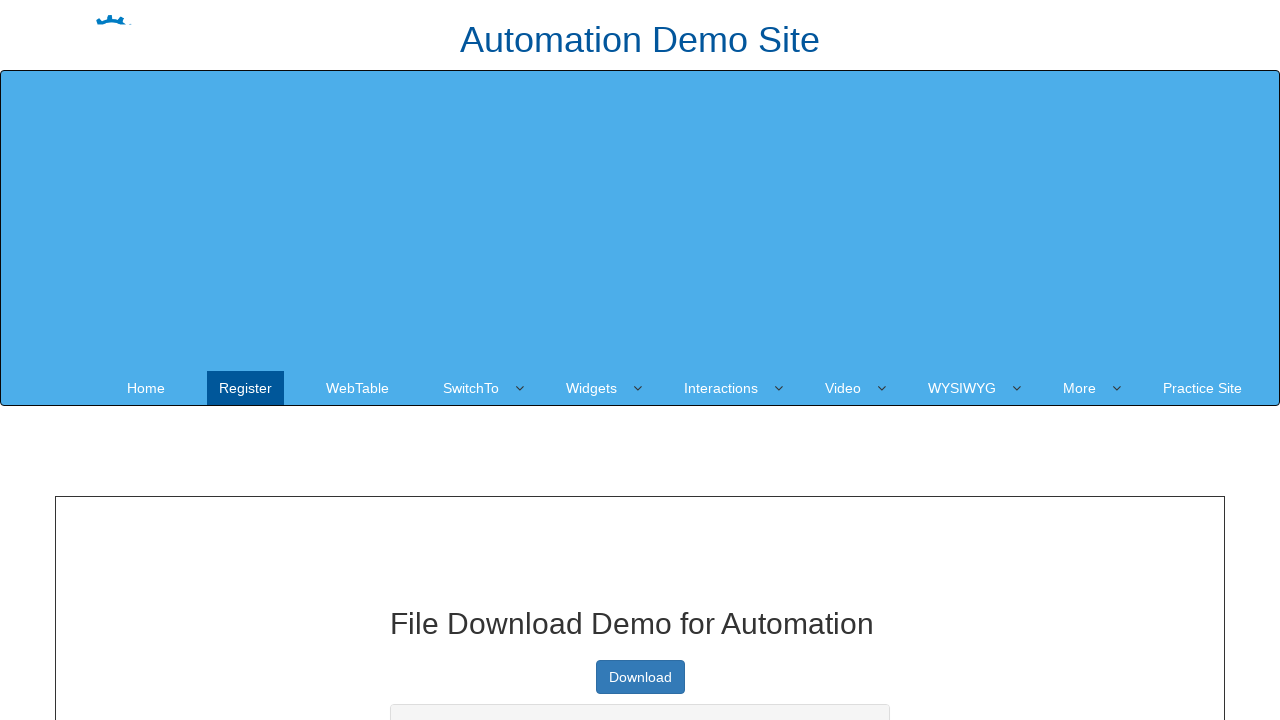

Clicked download link to initiate file download at (640, 677) on xpath=/html/body/section/div[1]/div/div/div[1]/a
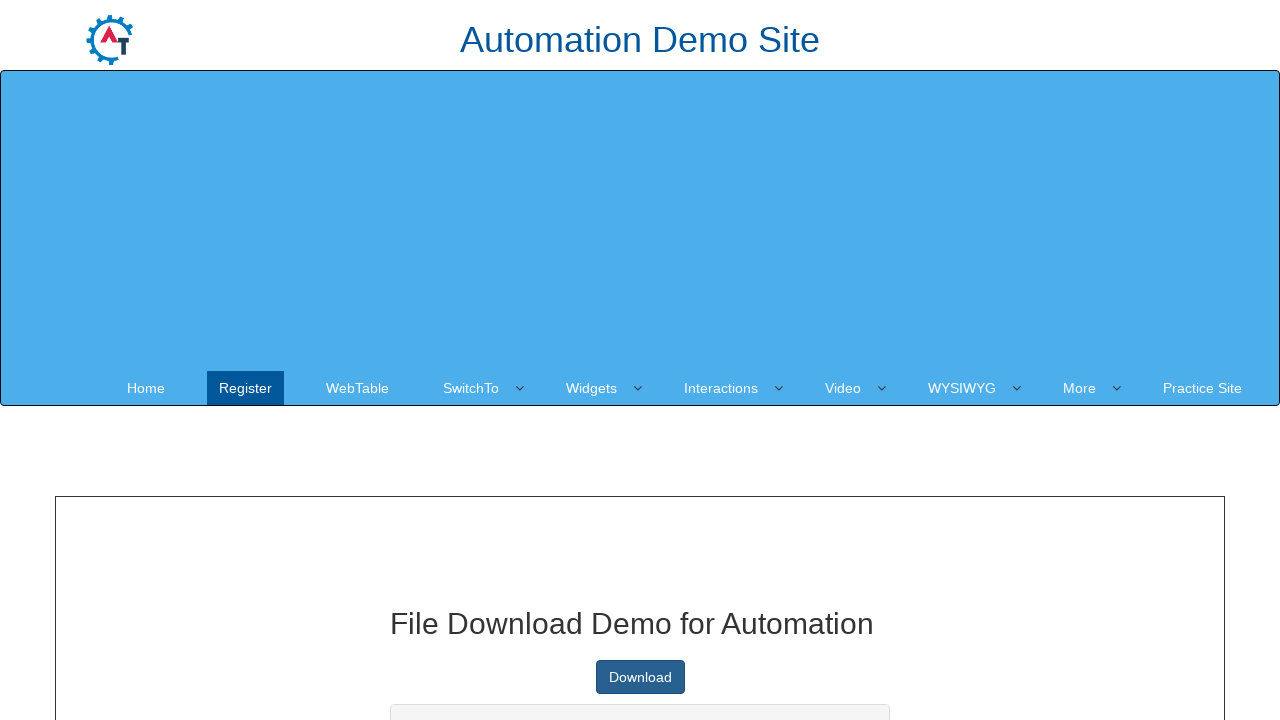

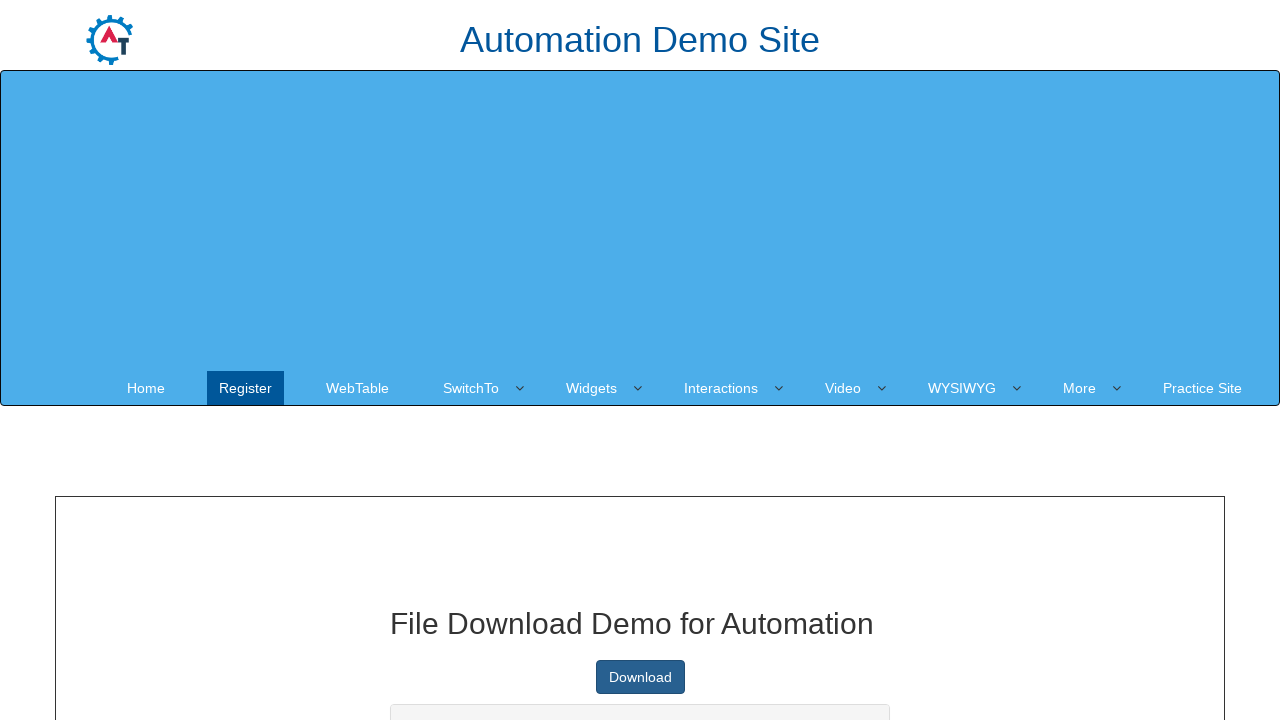